Tests mouse hover functionality by hovering over a button and then over a menu item

Starting URL: https://testautomationpractice.blogspot.com/

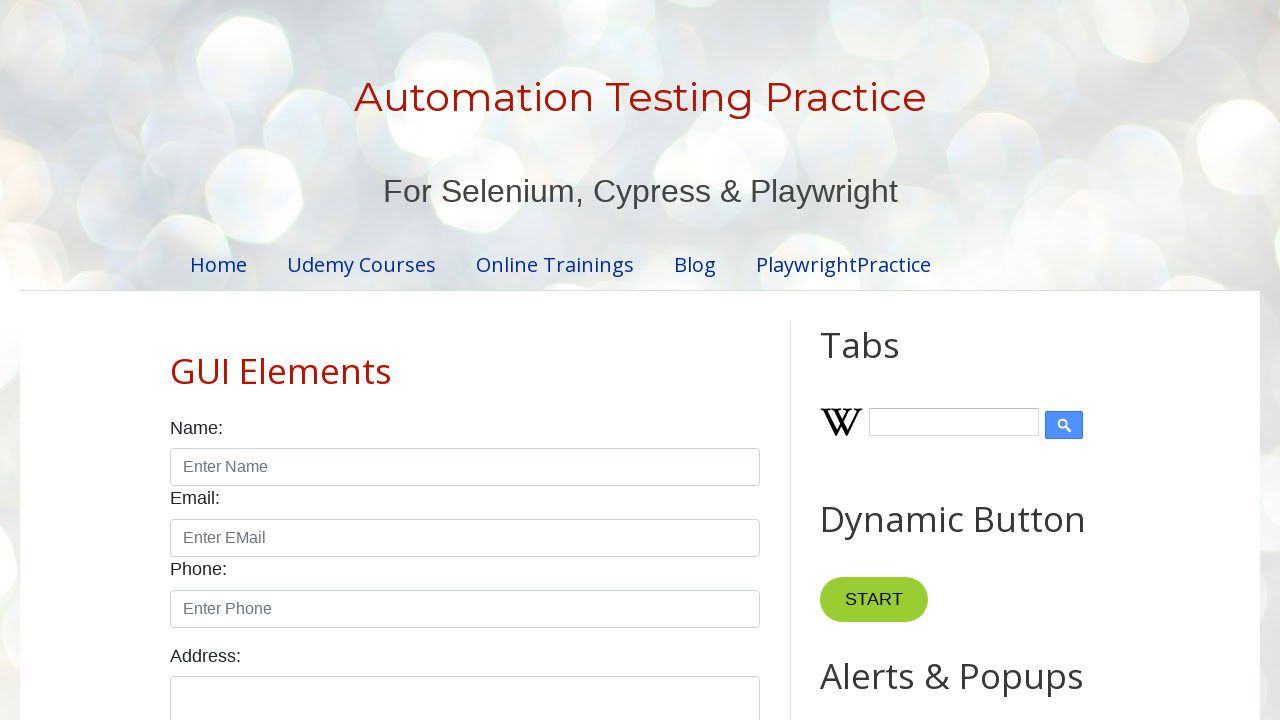

Hovered over the 'Point Me' button at (868, 360) on xpath=//button[normalize-space()='Point Me']
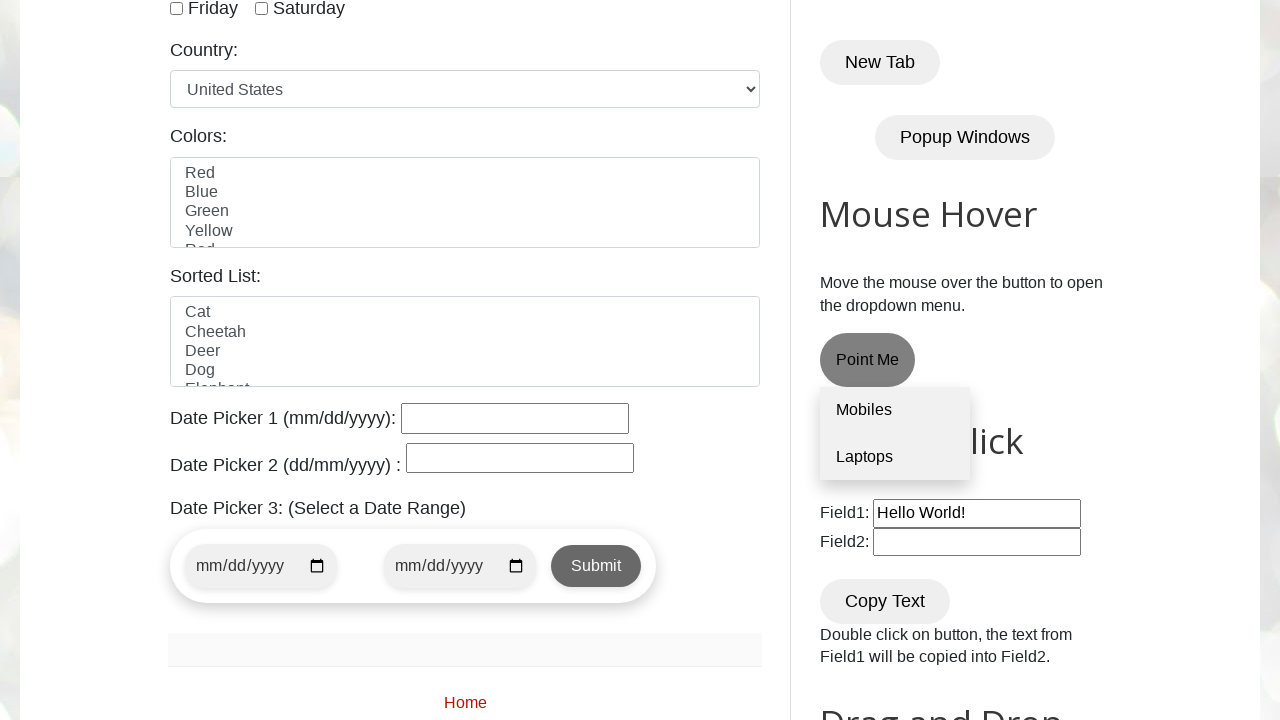

Hovered over the 'Laptops' menu item at (895, 457) on xpath=//a[normalize-space()='Laptops']
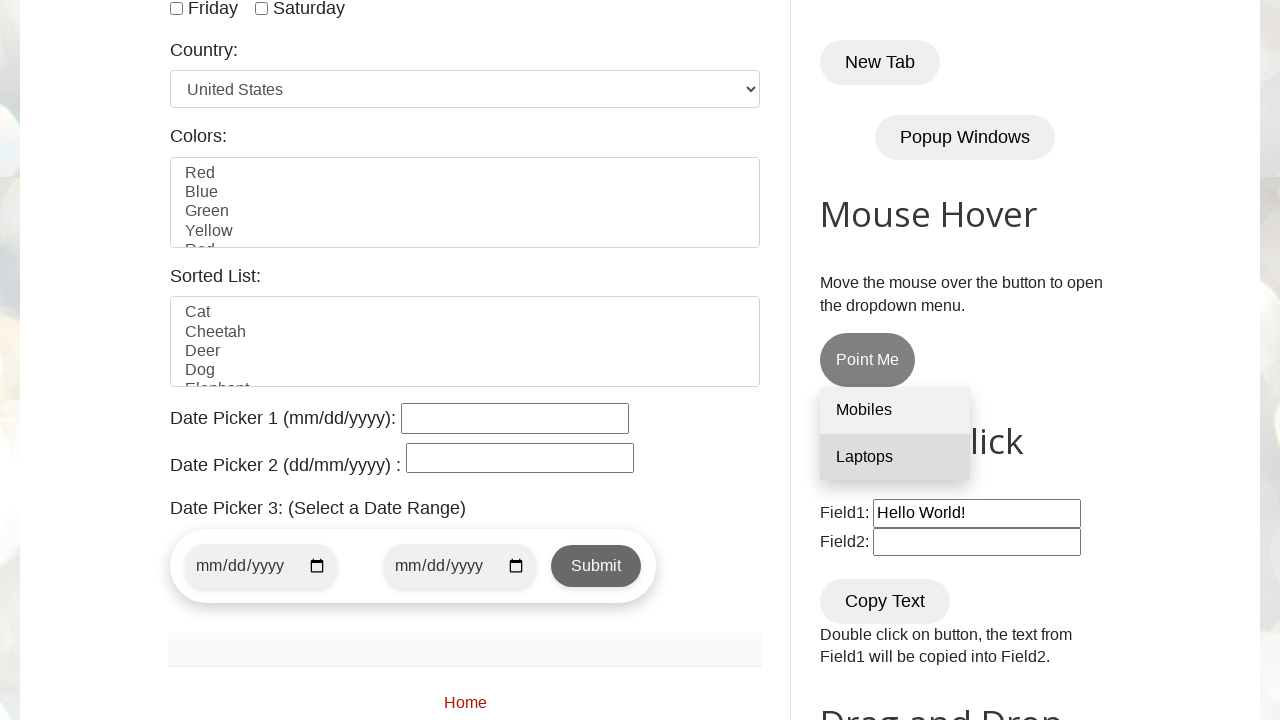

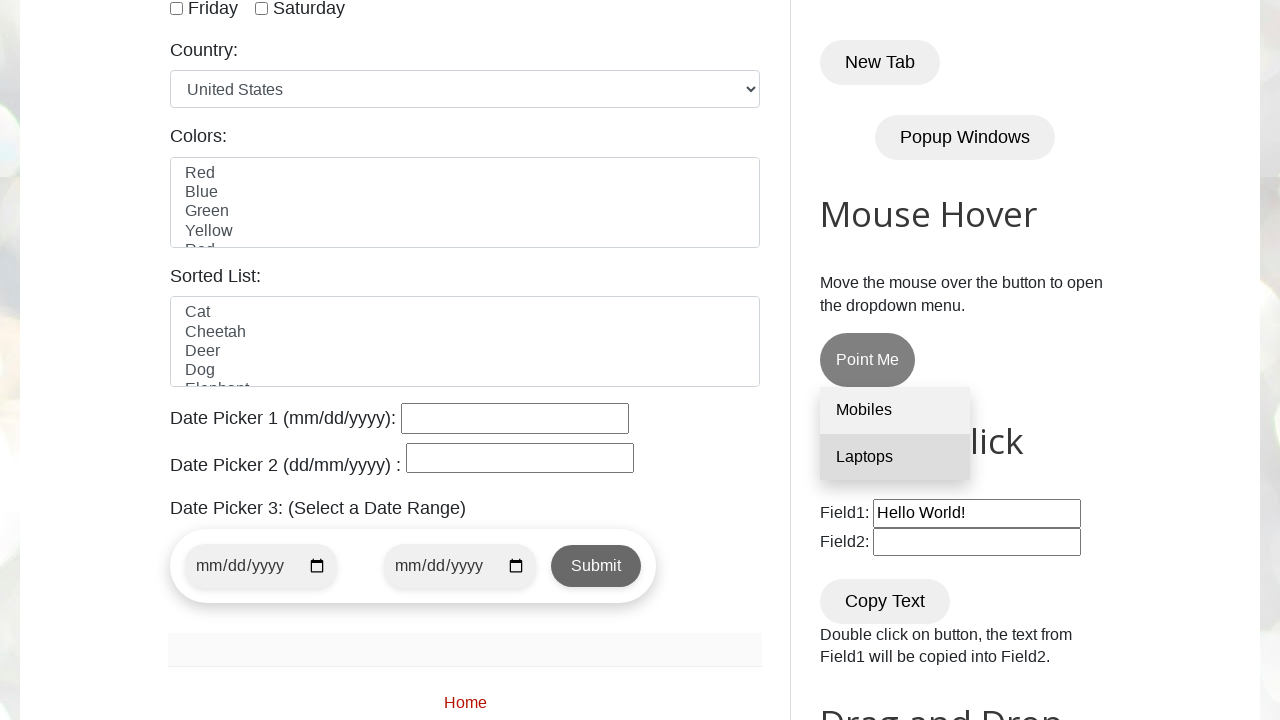